Tests drag and drop functionality by dragging element from column A to column B on the Heroku test app

Starting URL: https://the-internet.herokuapp.com/drag_and_drop

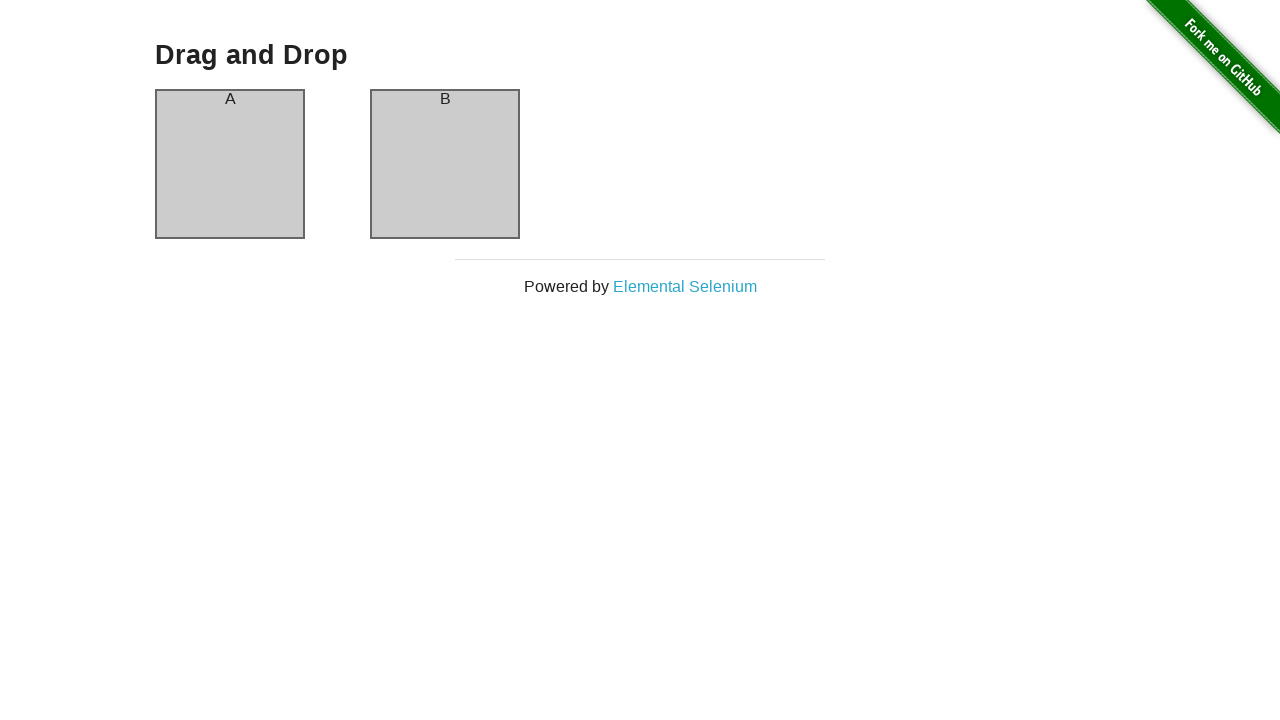

Located draggable element in column A
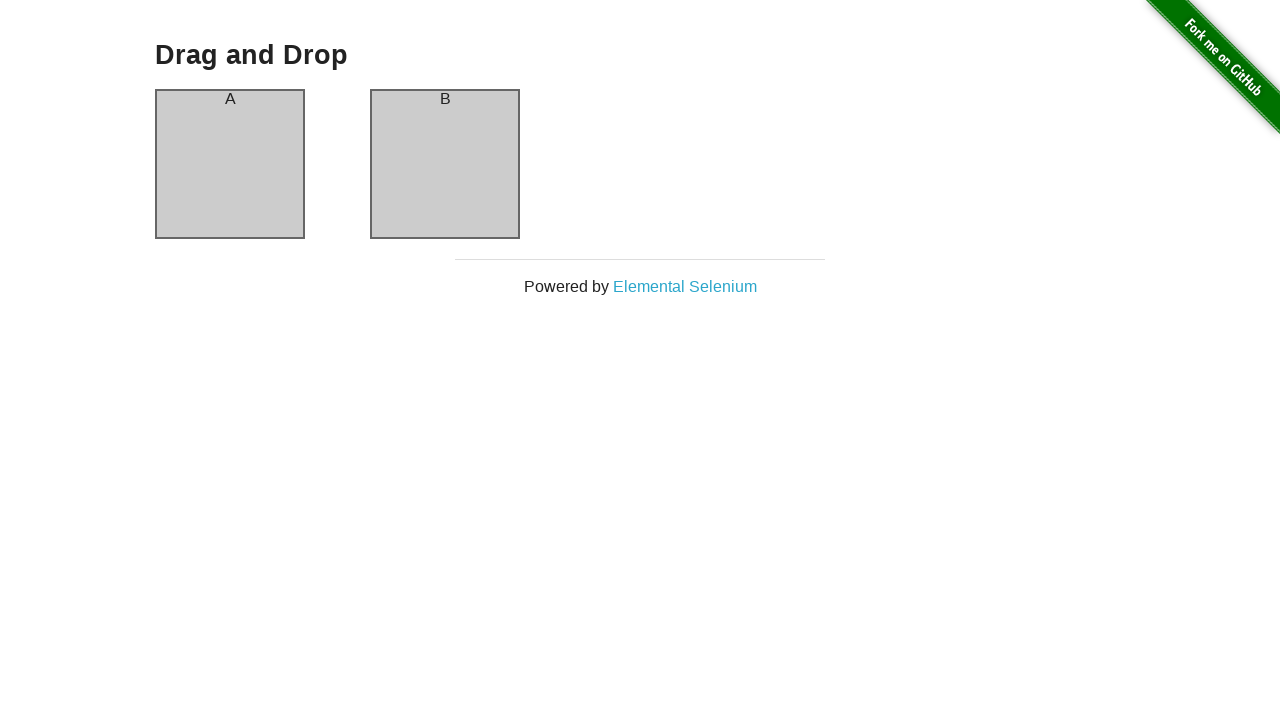

Located droppable element in column B
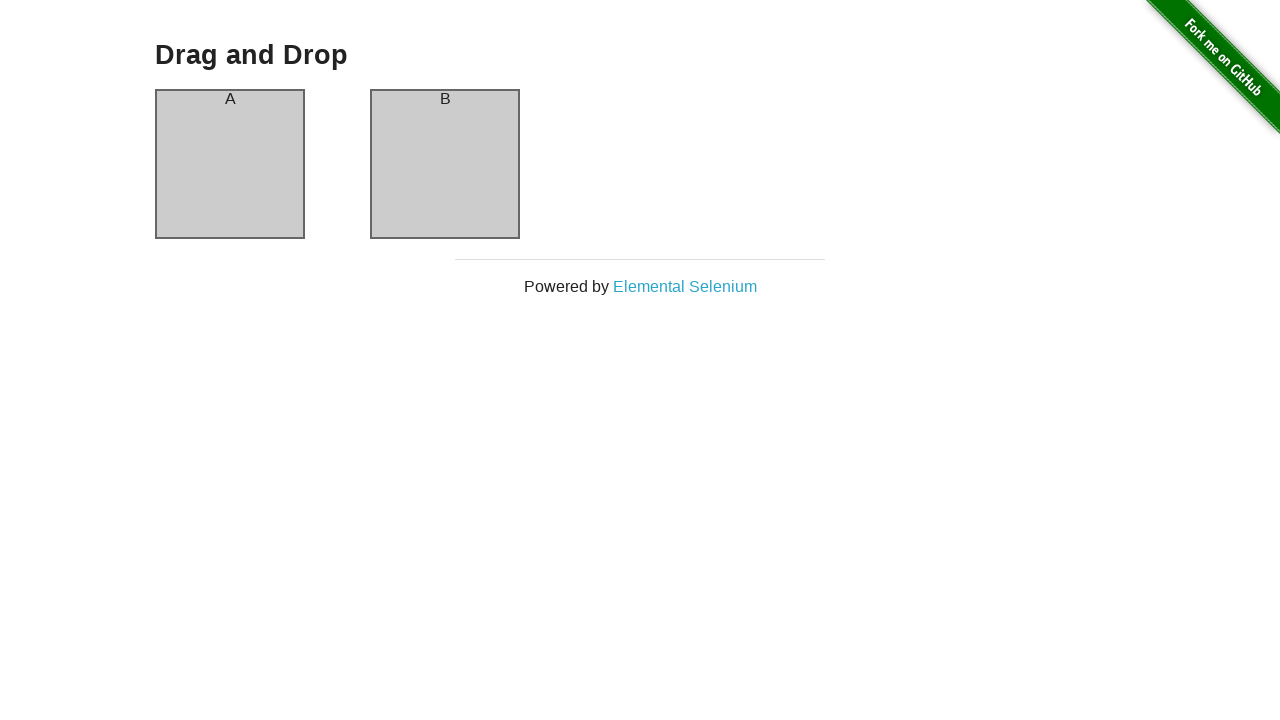

Dragged element from column A to column B at (445, 164)
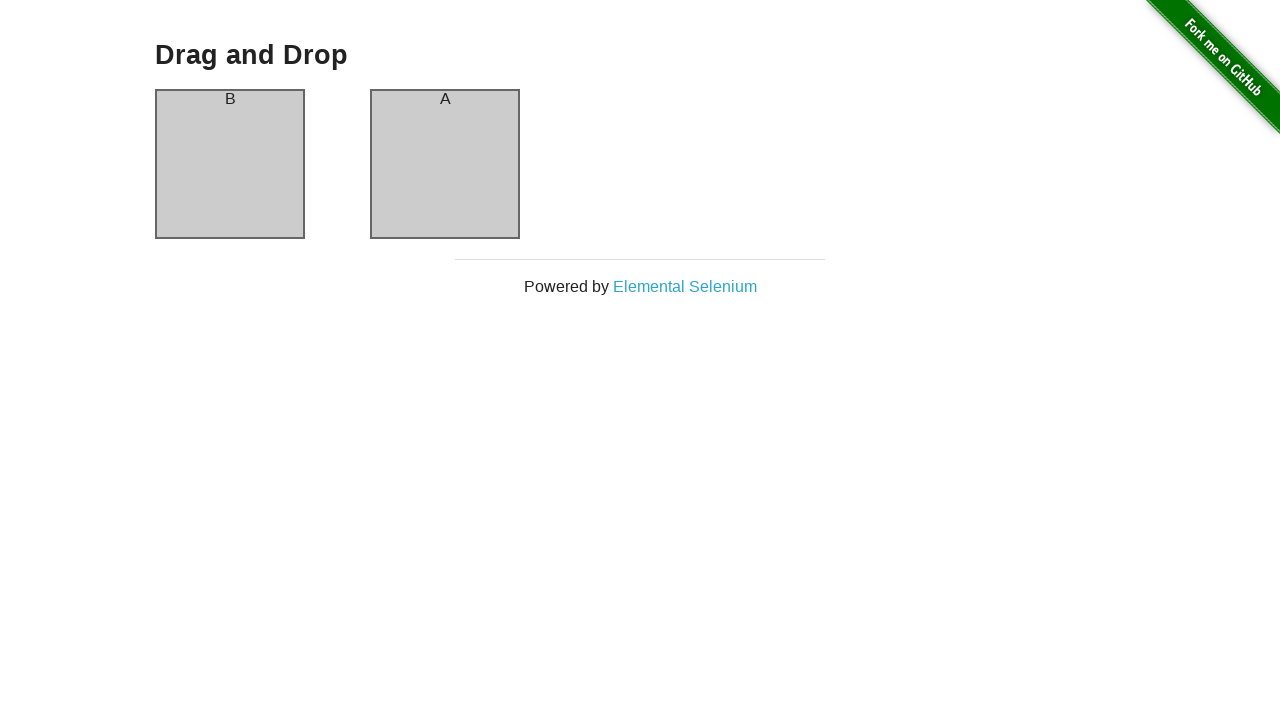

Waited 1 second to observe drag and drop result
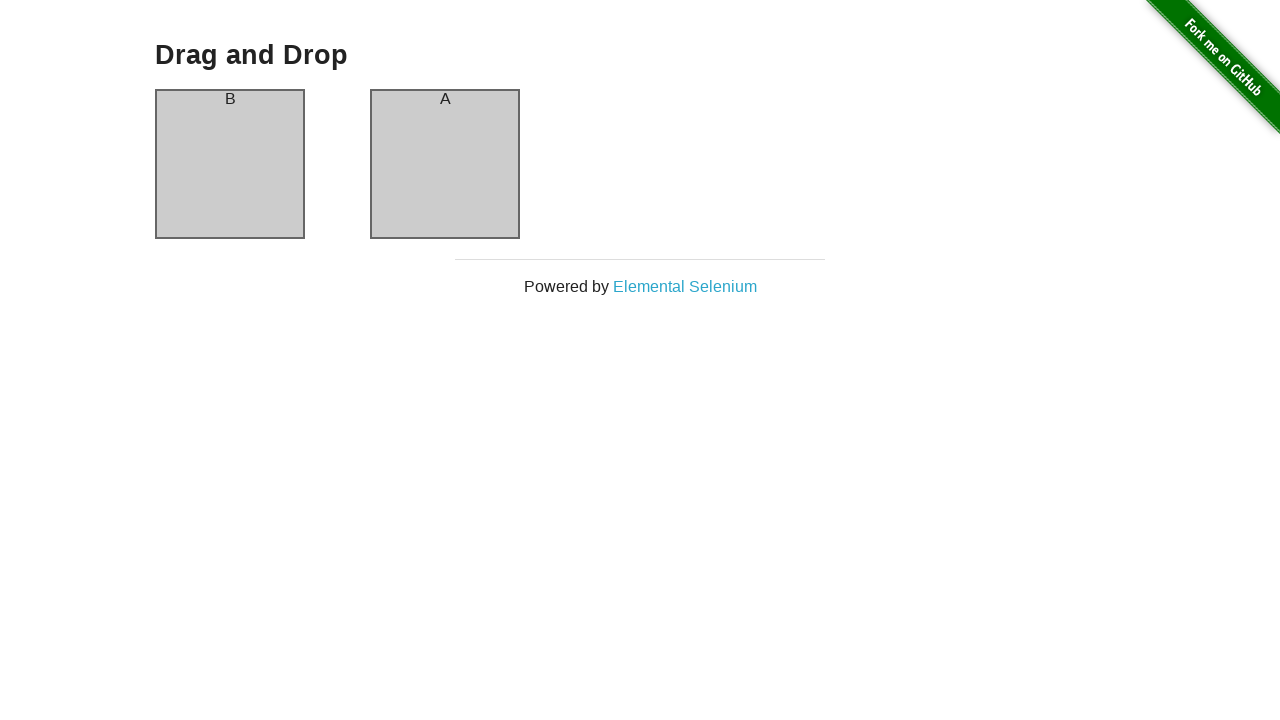

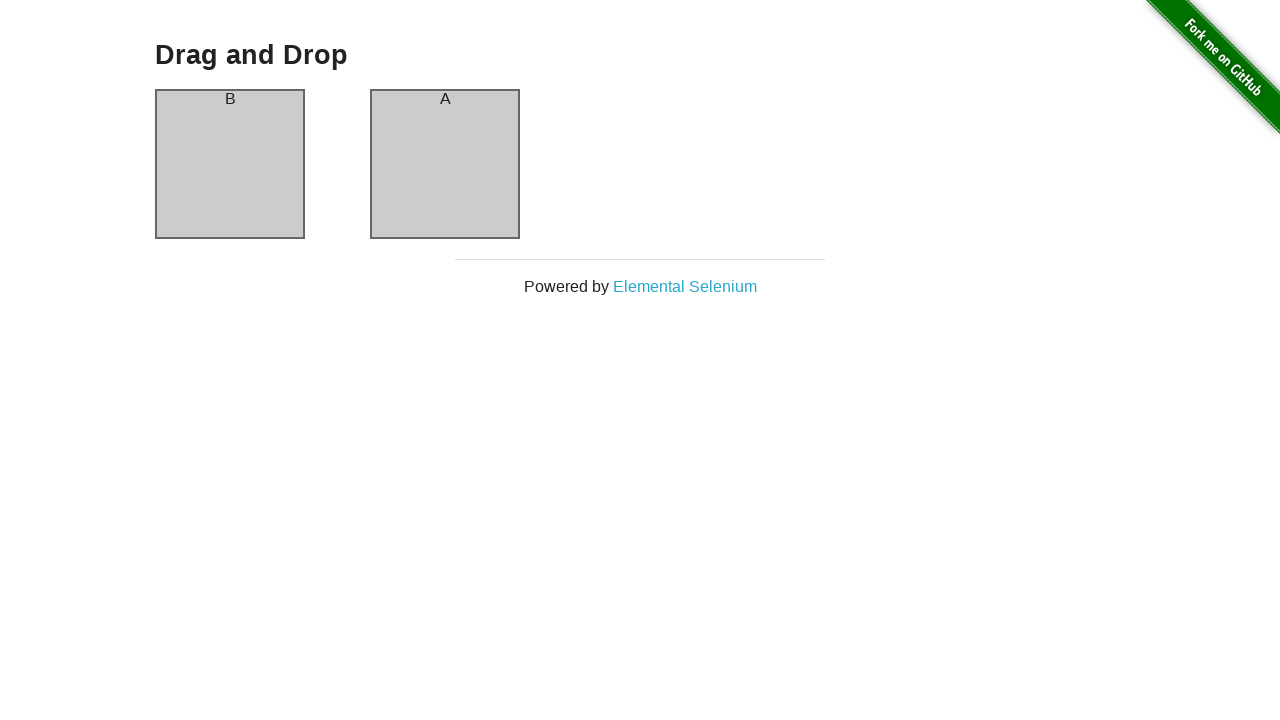